Validate items in cart and proceed to checkout

Starting URL: https://www.saucedemo.com/

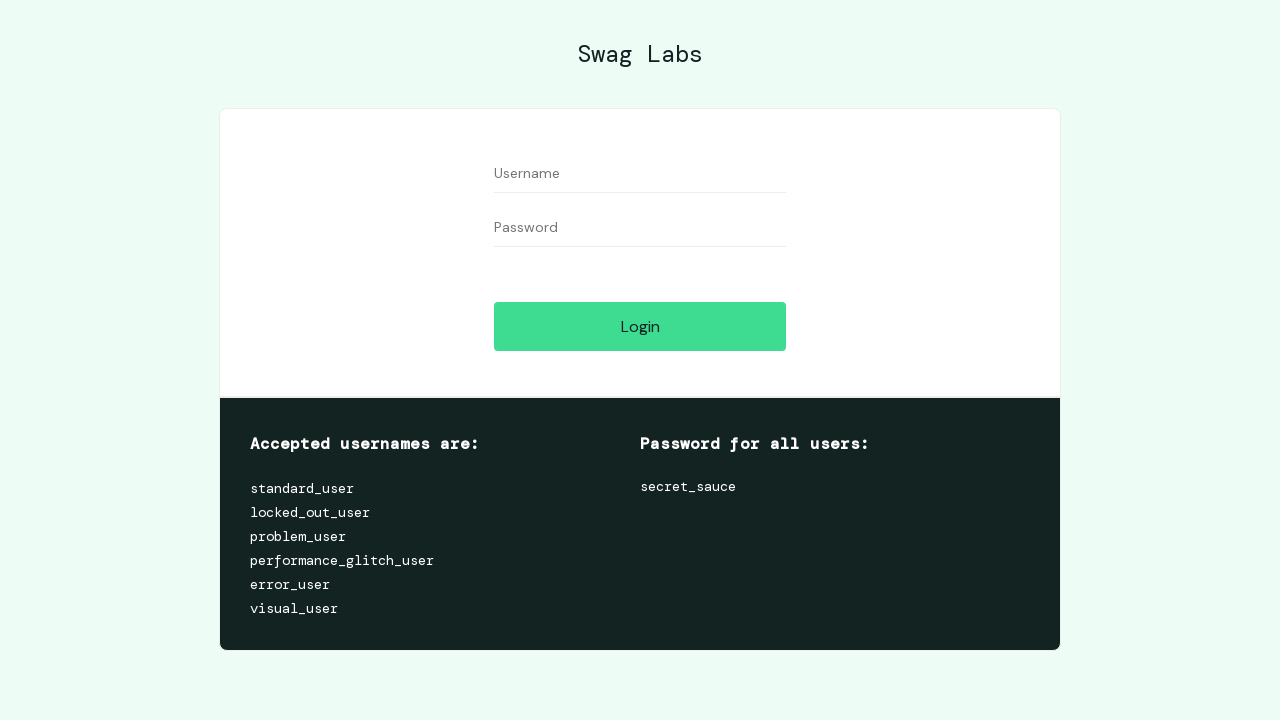

Filled username field with 'standard_user' on input[data-test='username']
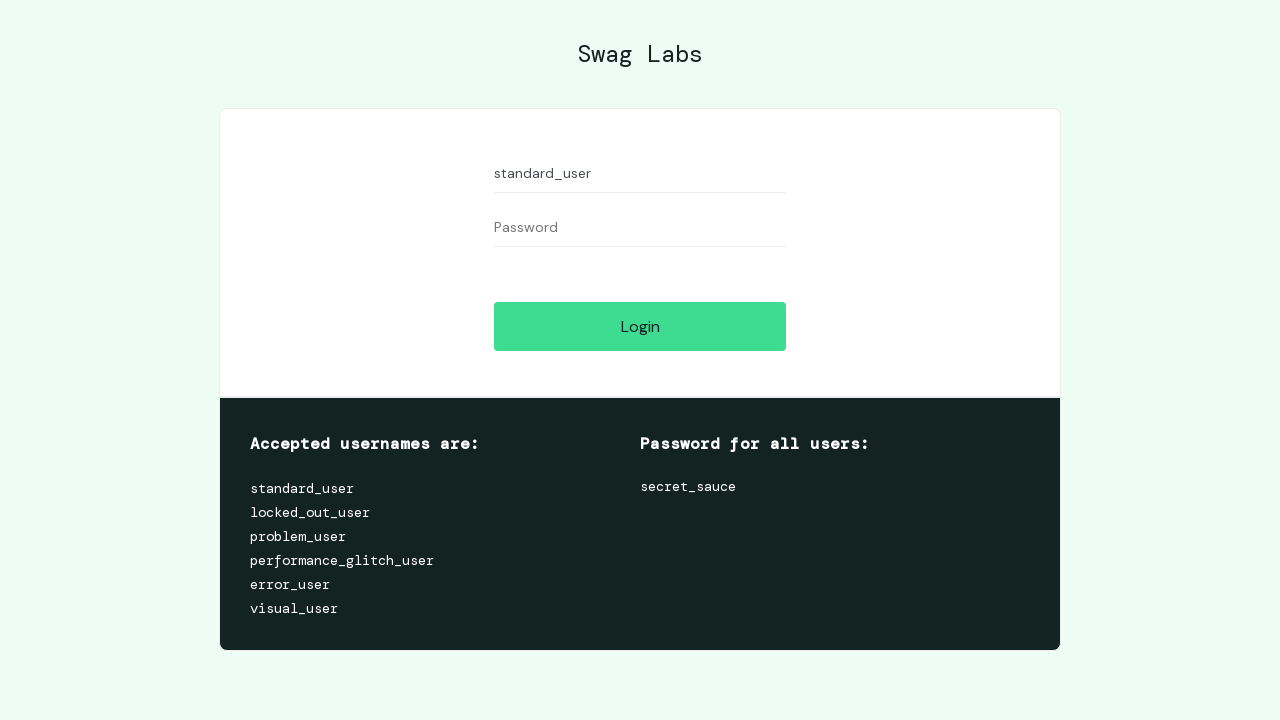

Filled password field with 'secret_sauce' on input[data-test='password']
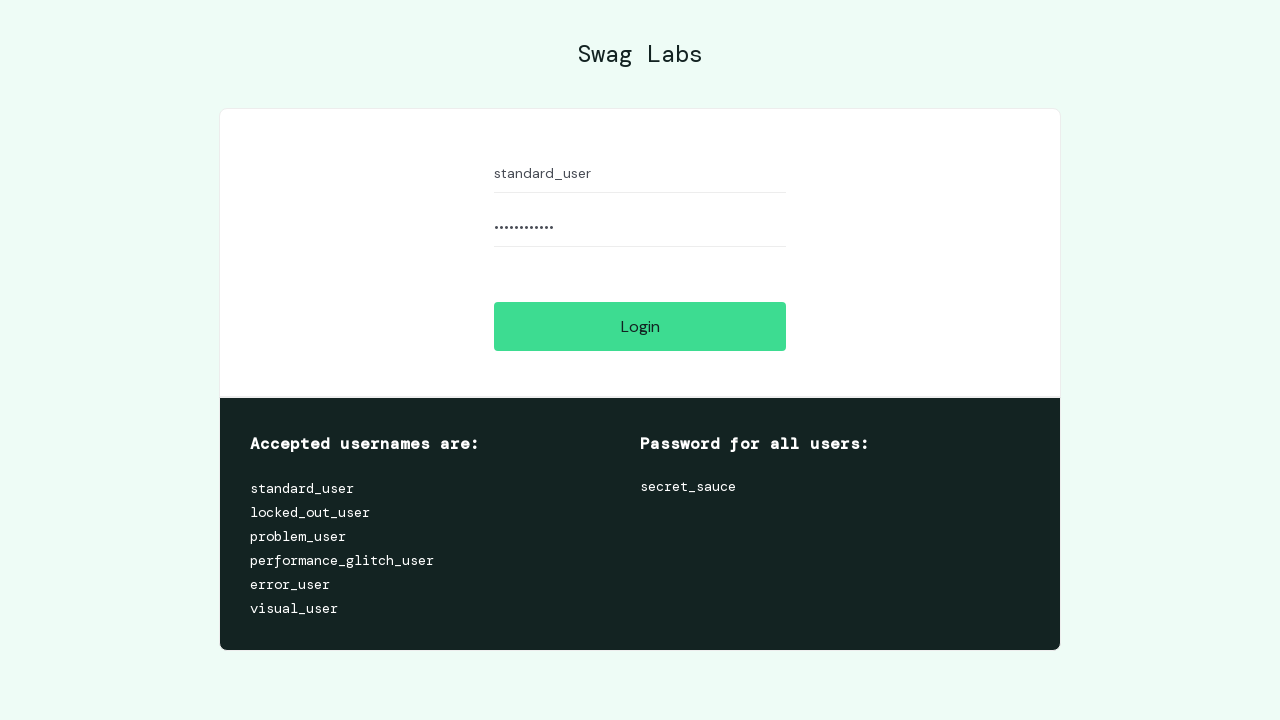

Clicked login button at (640, 326) on input[data-test='login-button']
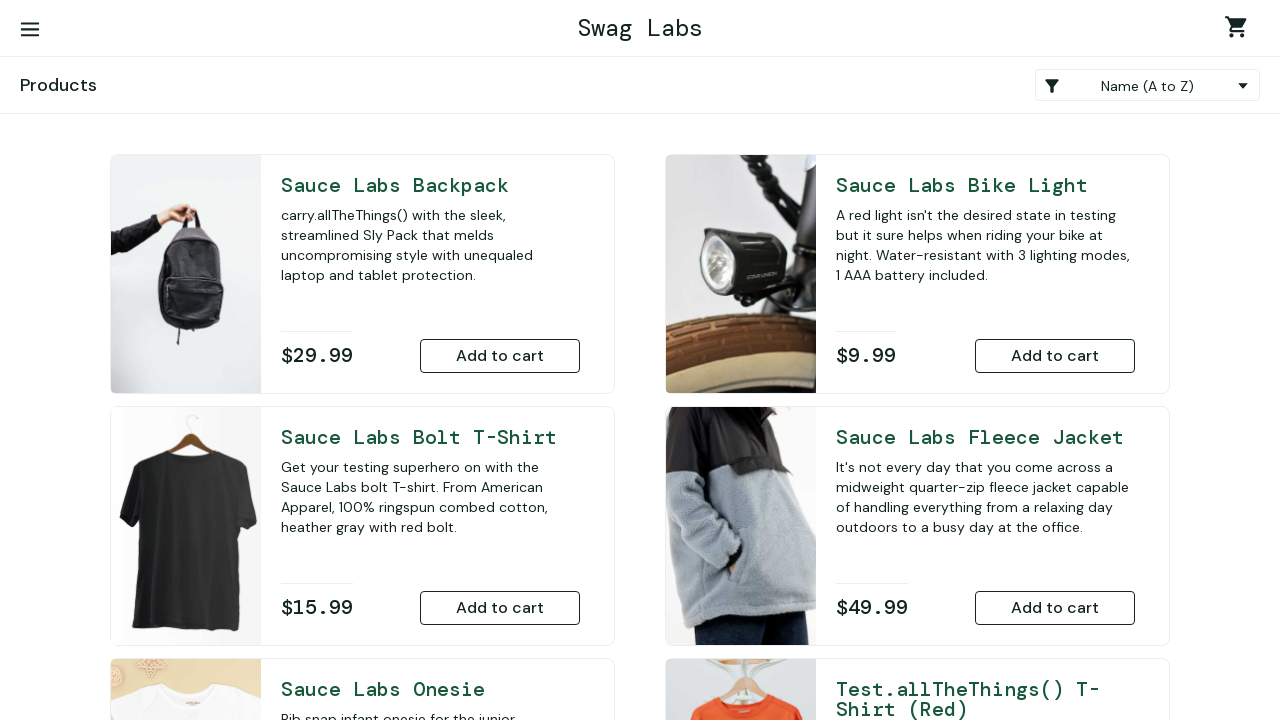

Inventory list page loaded
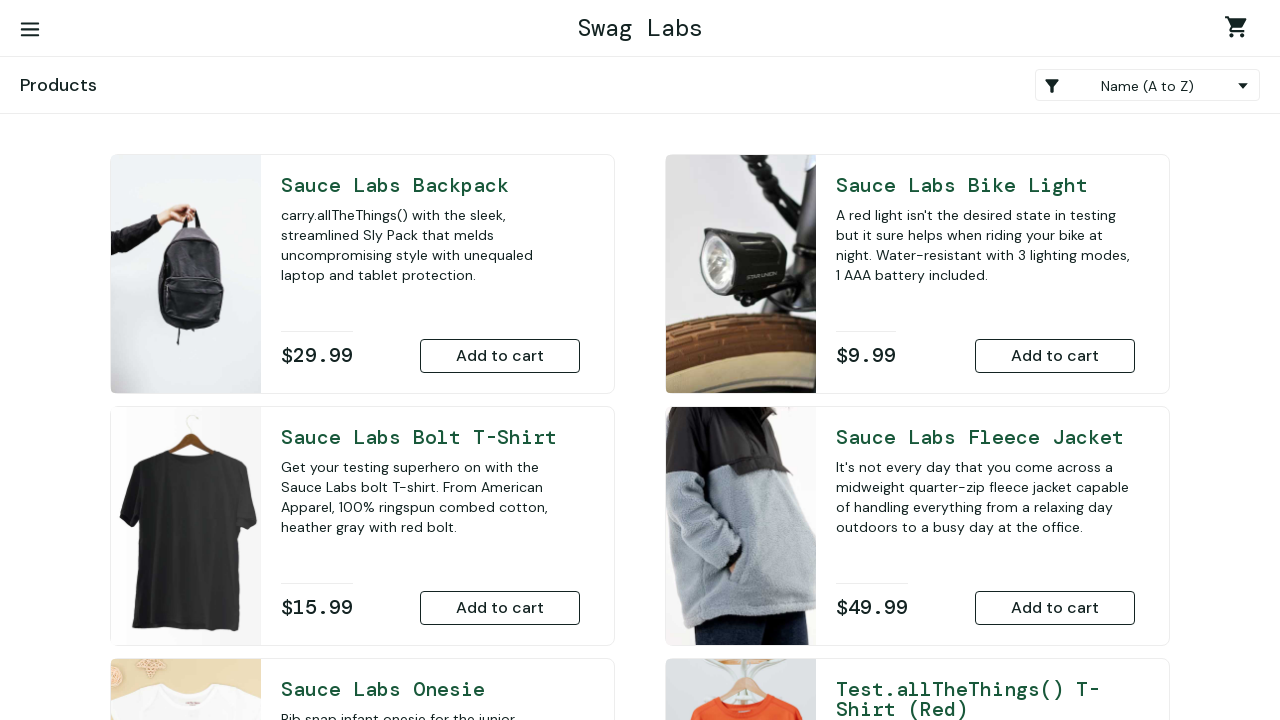

Added Sauce Labs Backpack to cart at (500, 356) on button[data-test='add-to-cart-sauce-labs-backpack']
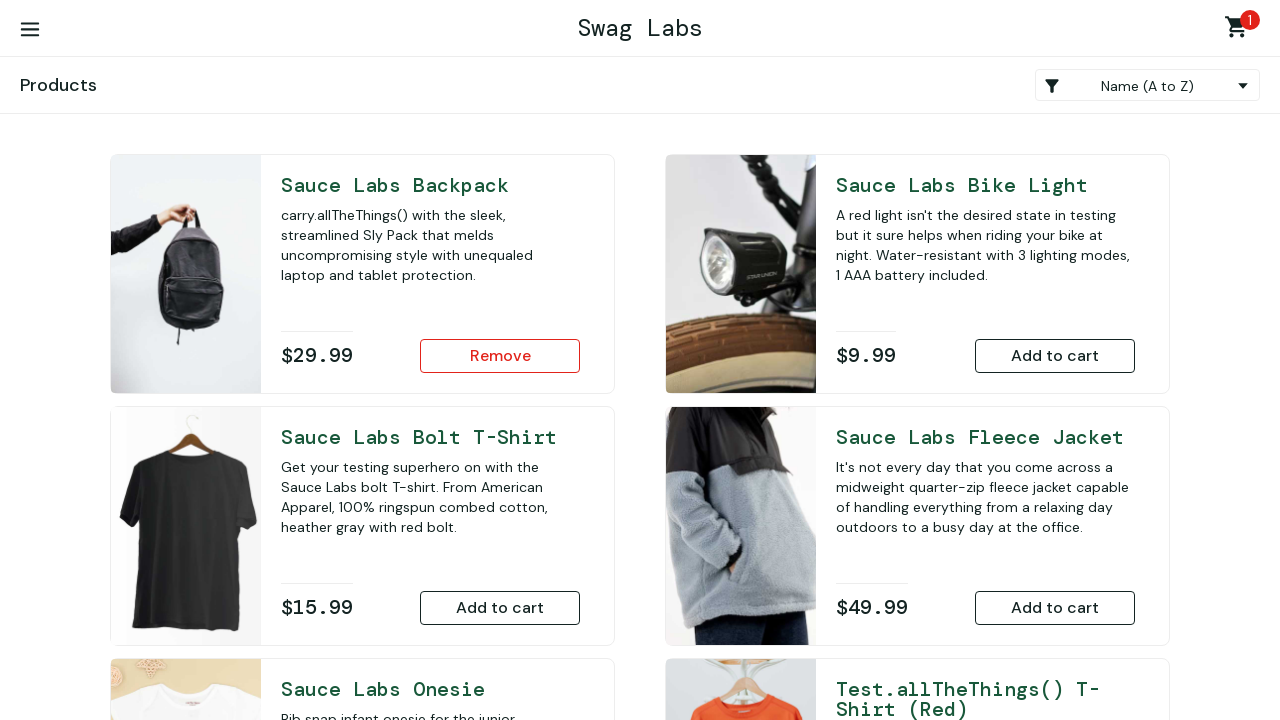

Added Sauce Labs Bike Light to cart at (1055, 356) on button[data-test='add-to-cart-sauce-labs-bike-light']
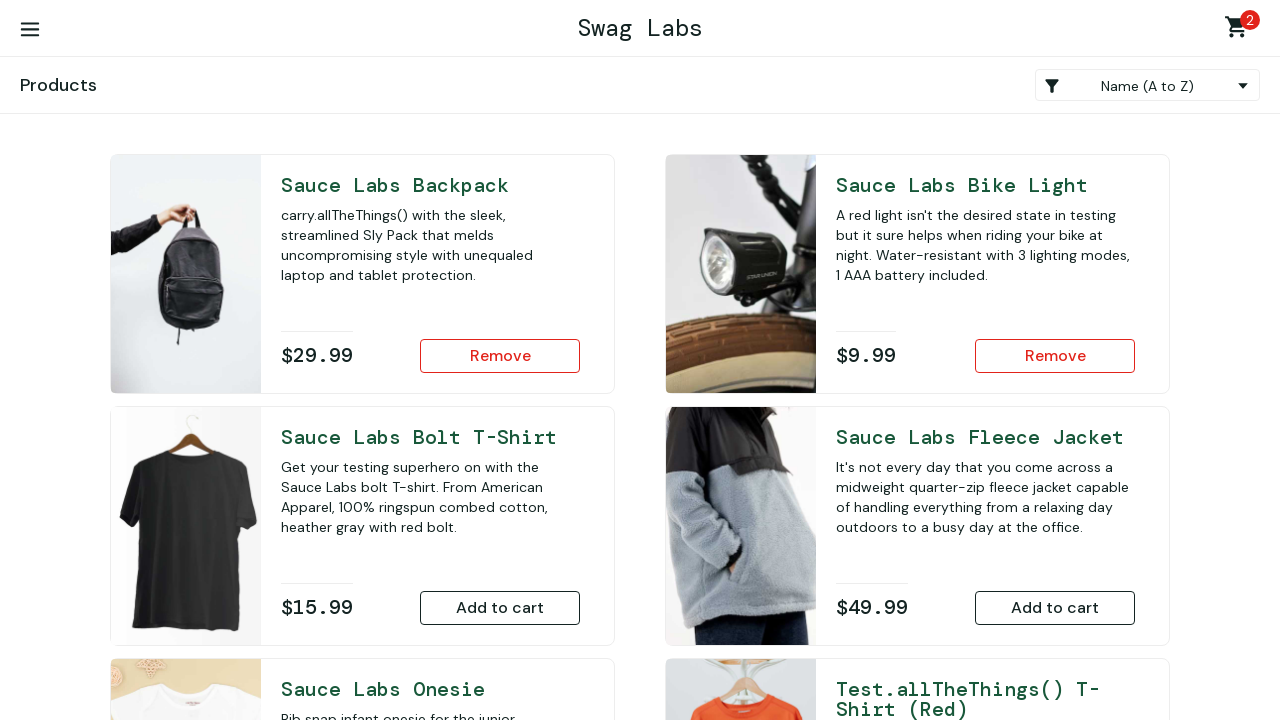

Added Test.allThethings() T-Shirt (Red) to cart at (1055, 470) on button[data-test='add-to-cart-test.allthethings()-t-shirt-(red)']
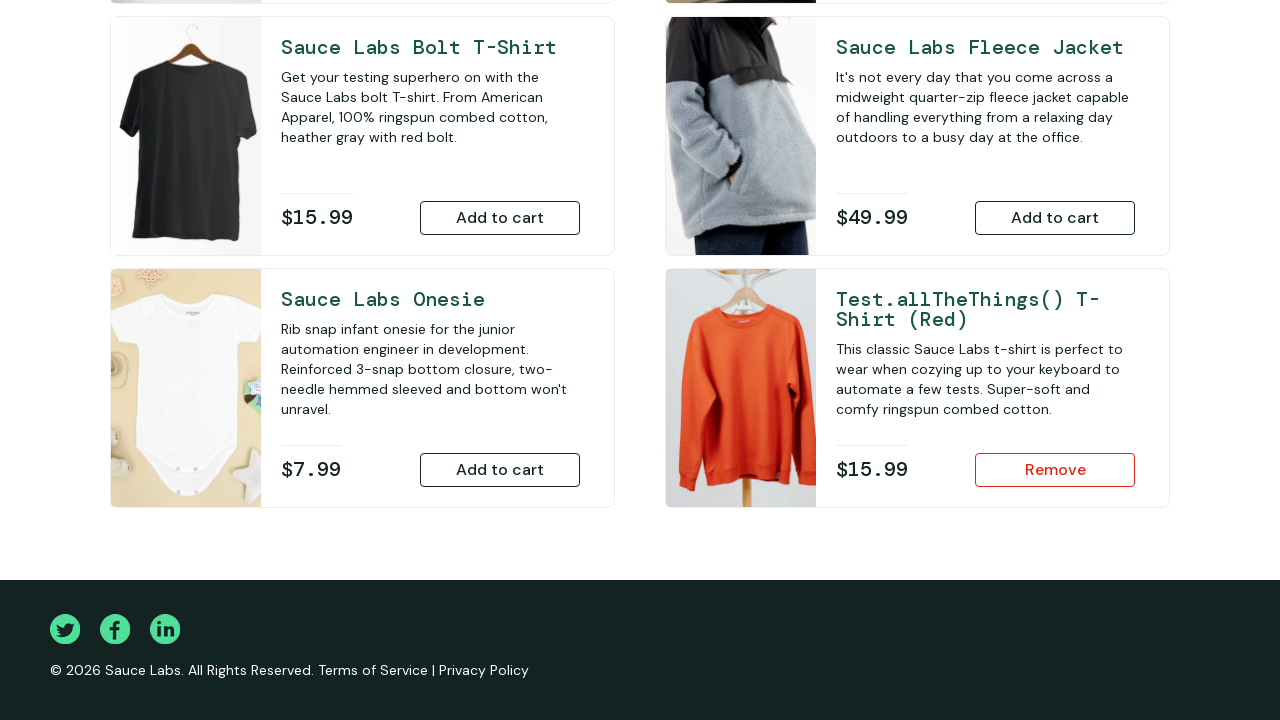

Clicked shopping cart link to view cart at (1240, 30) on .shopping_cart_link
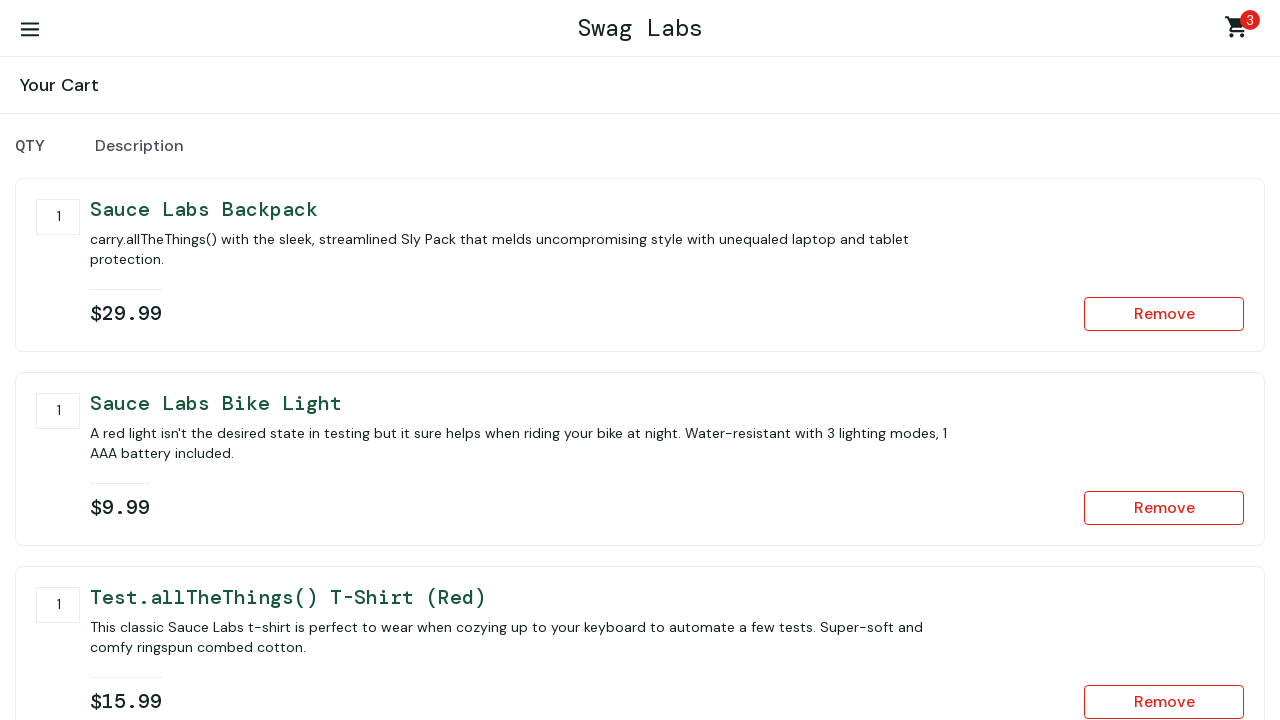

Cart page loaded and items displayed
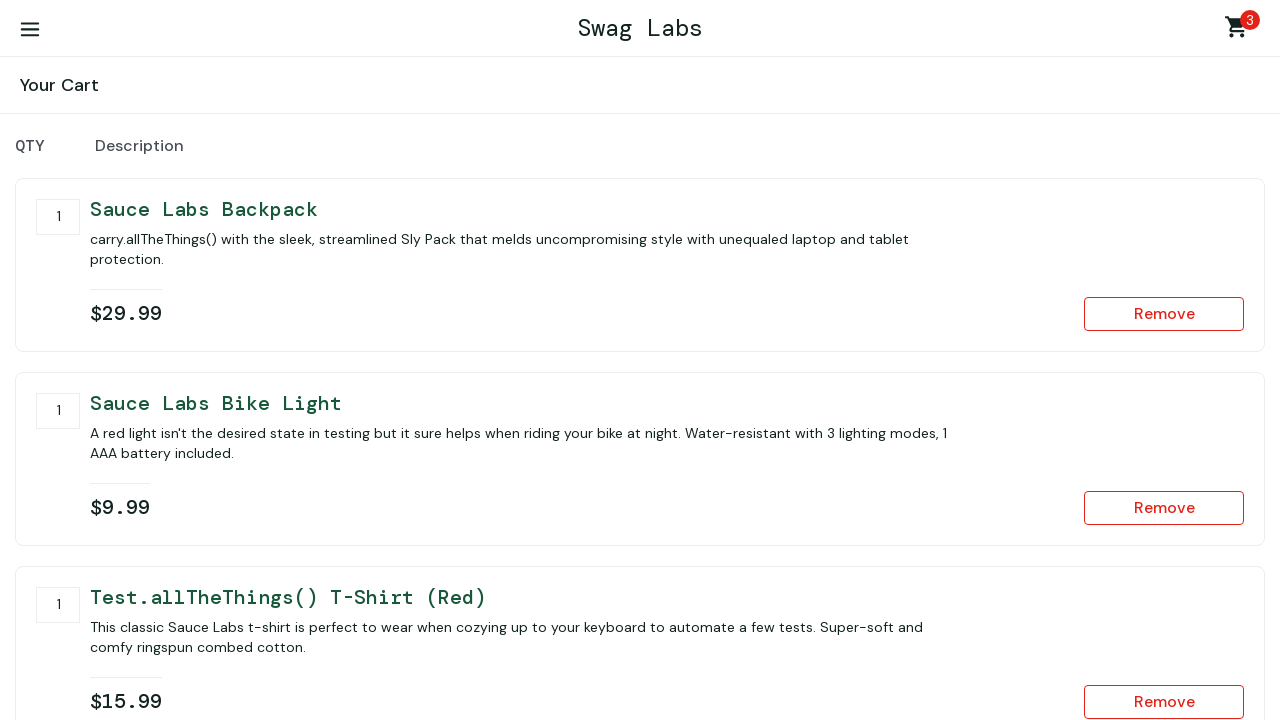

Clicked checkout button to proceed to checkout at (1155, 463) on button[data-test='checkout']
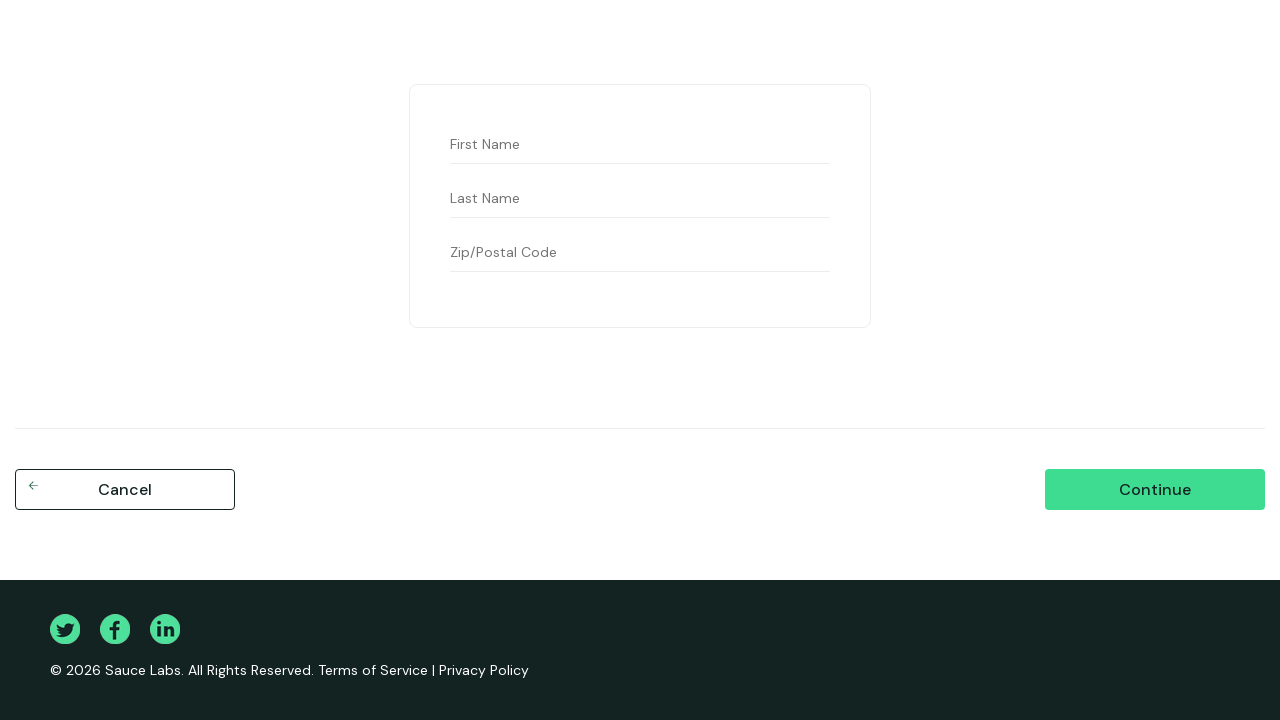

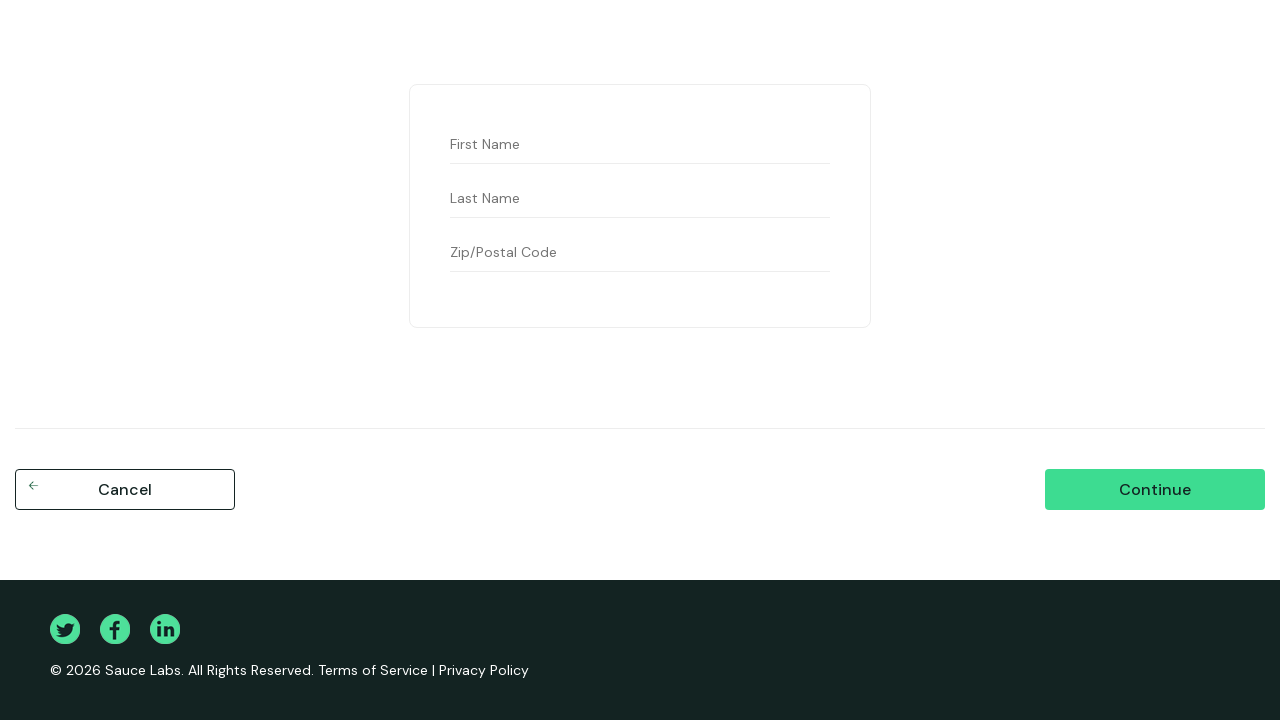